Tests the resizable element functionality on demoQA by dragging the resize handle to increase the element's size by 200px horizontally and 100px vertically

Starting URL: https://demoqa.com/resizable

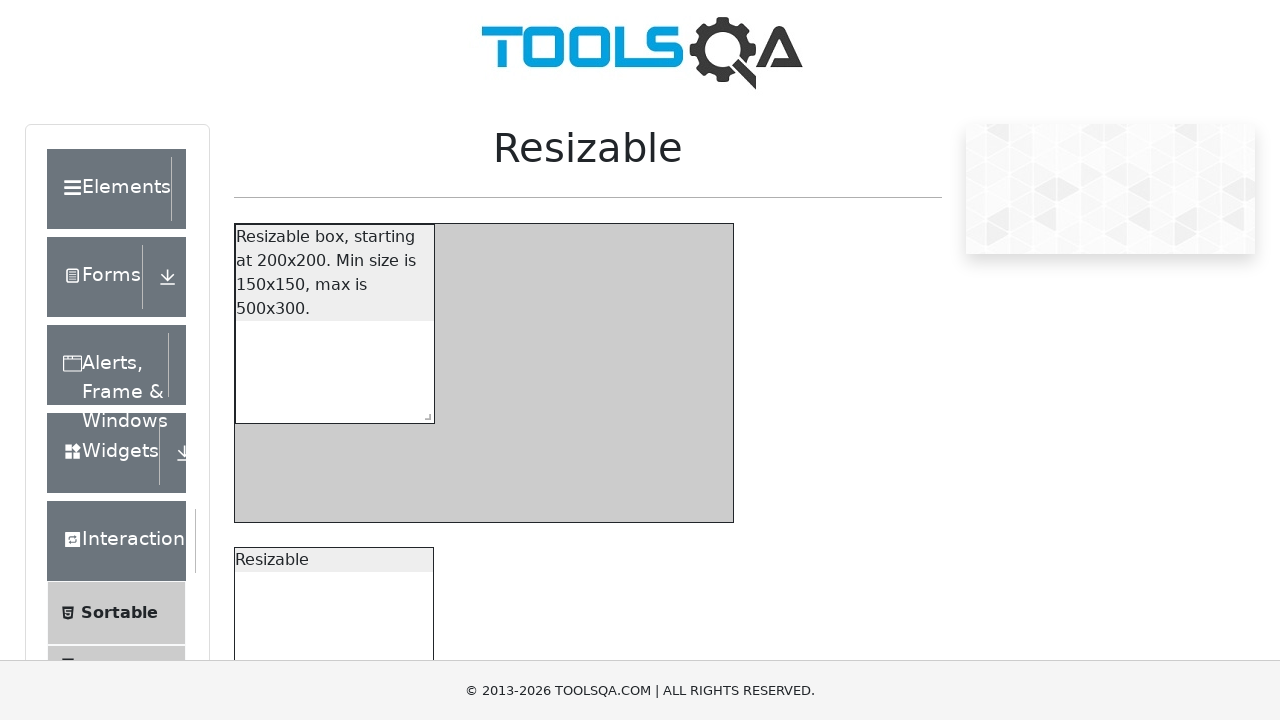

Located the resizable element's drag handle
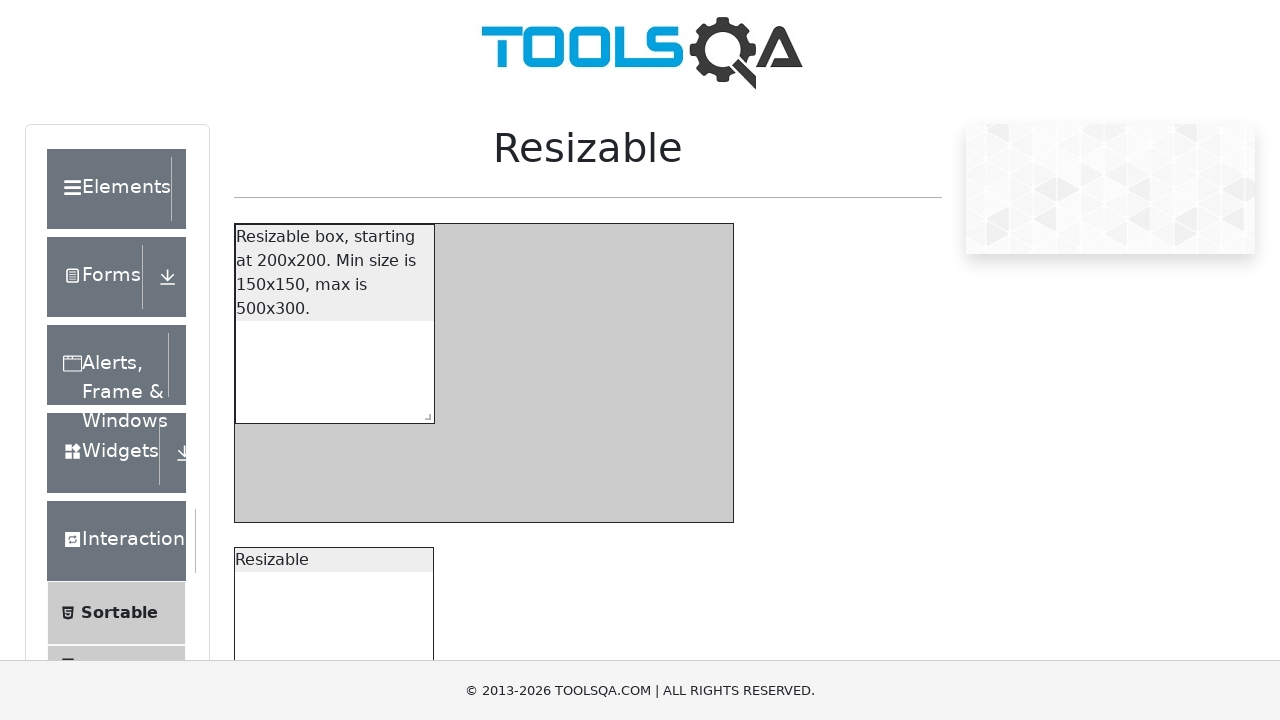

Scrolled resize handle into view
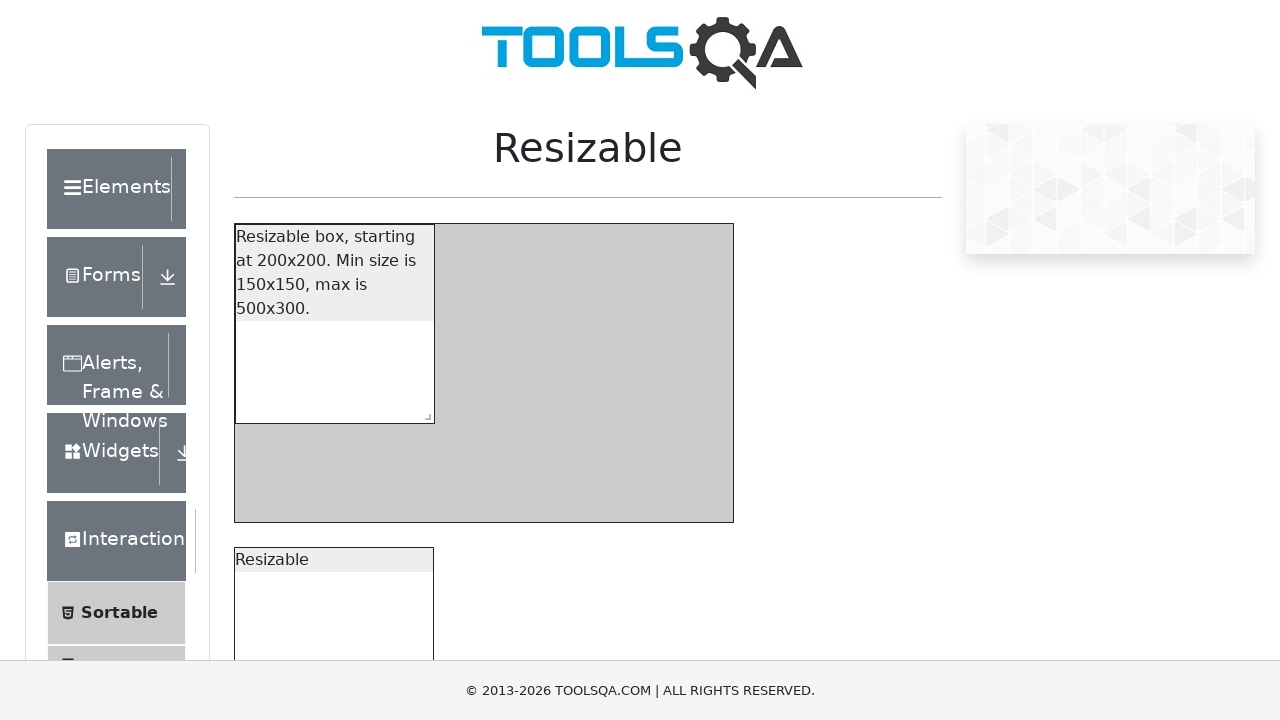

Retrieved bounding box of the resize handle
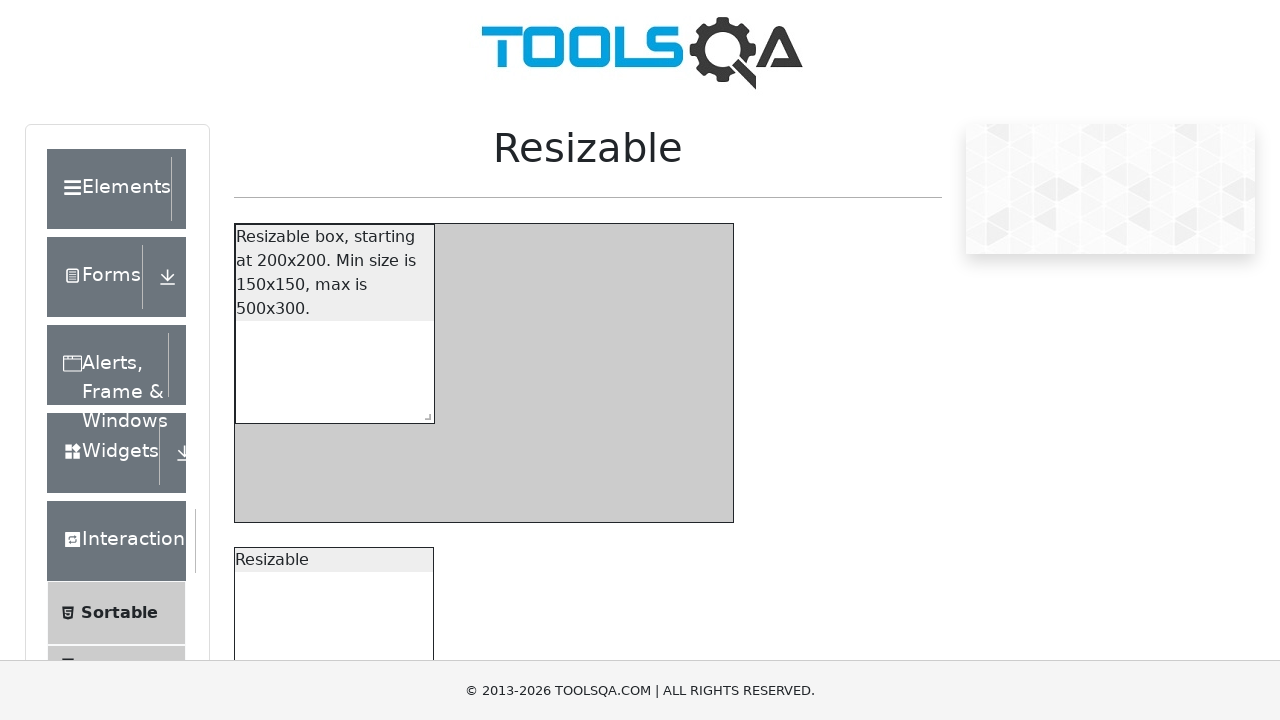

Moved mouse to the center of the resize handle at (424, 413)
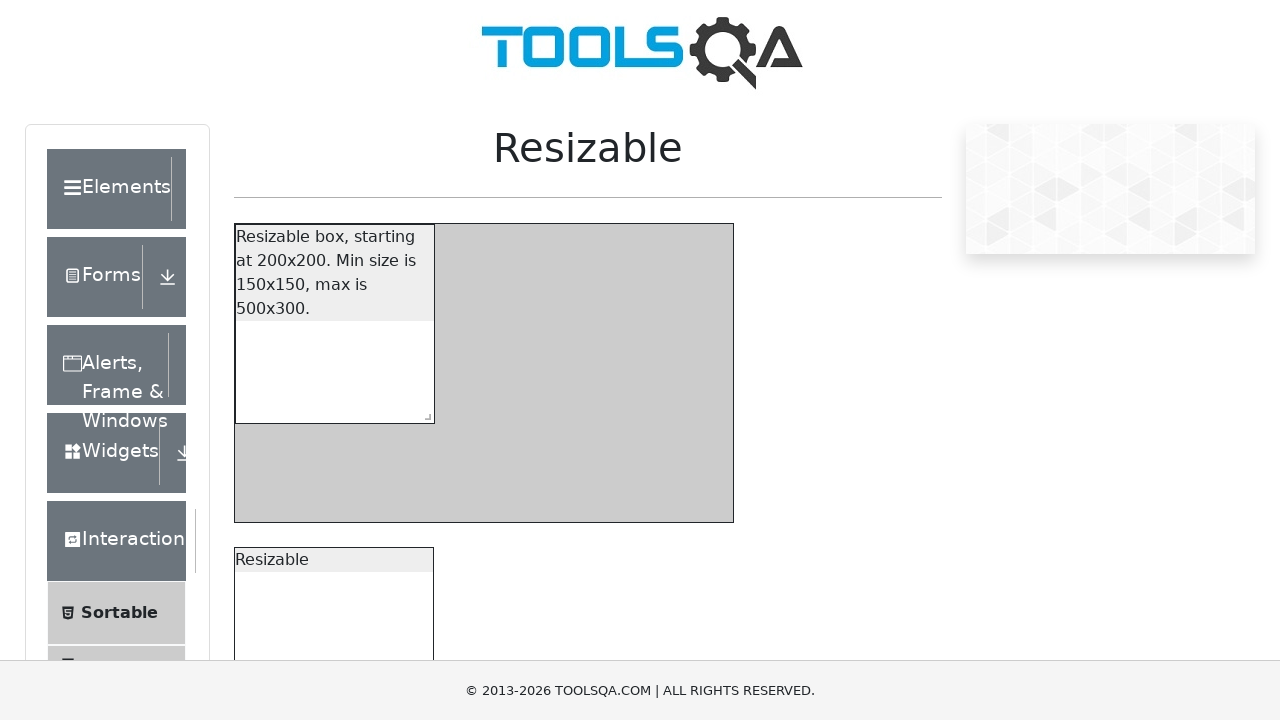

Pressed down mouse button on resize handle at (424, 413)
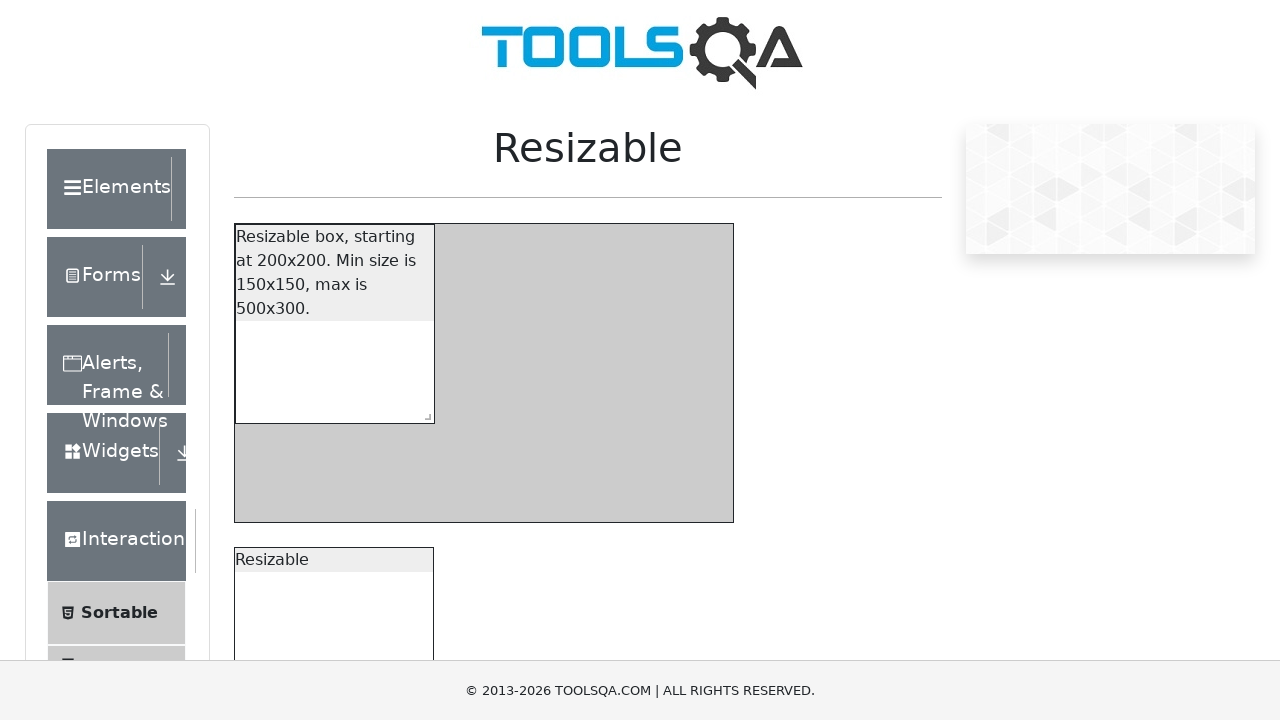

Dragged resize handle 200px horizontally and 100px vertically at (624, 513)
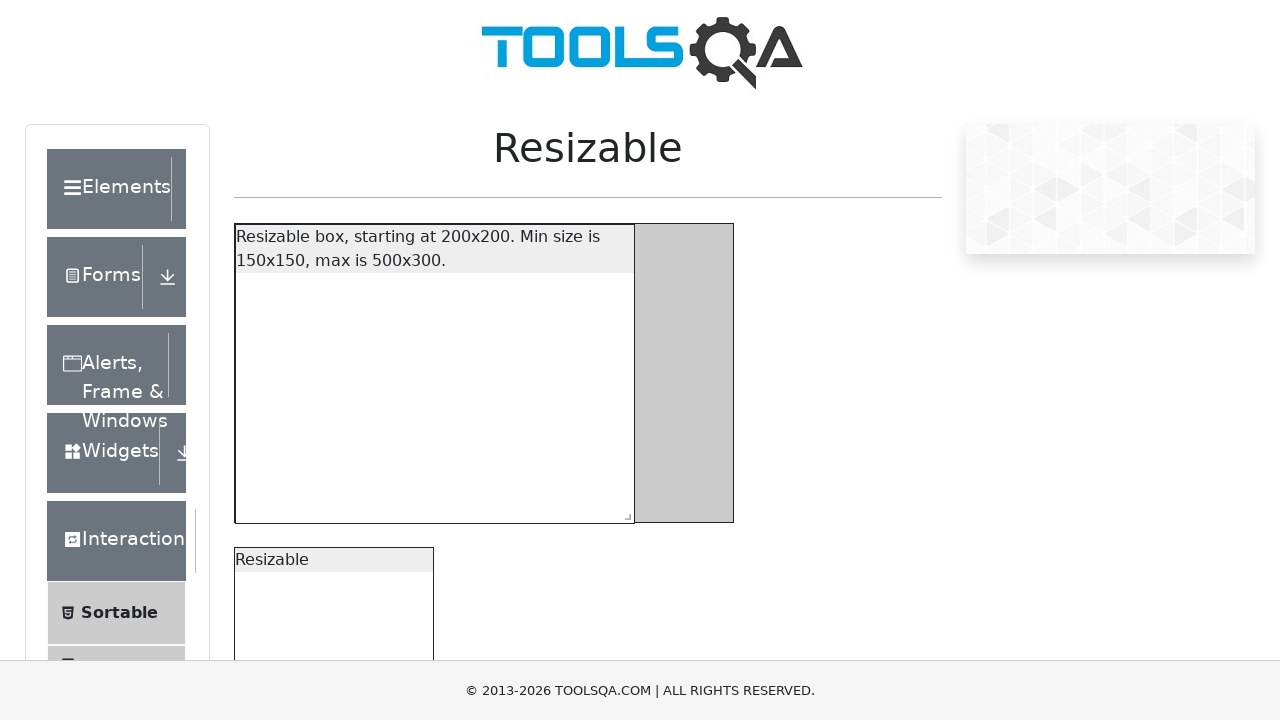

Released mouse button to complete the resize operation at (624, 513)
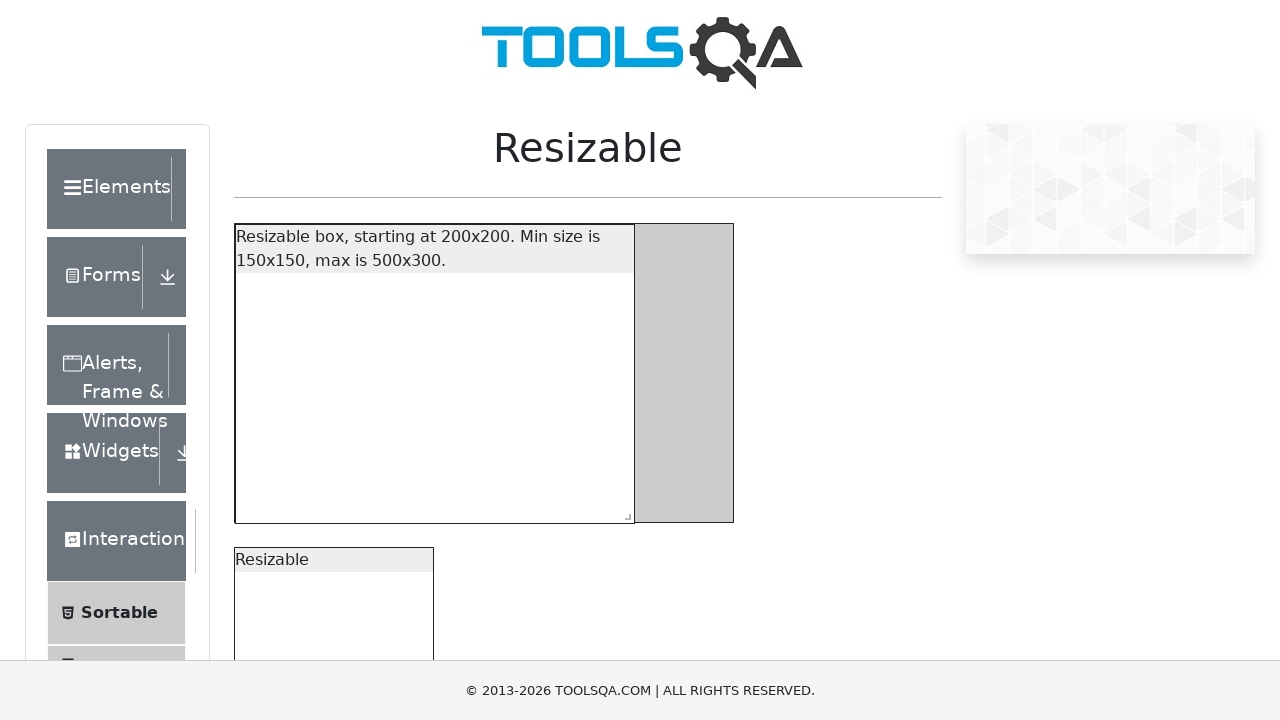

Verified resizable element is still present after resizing
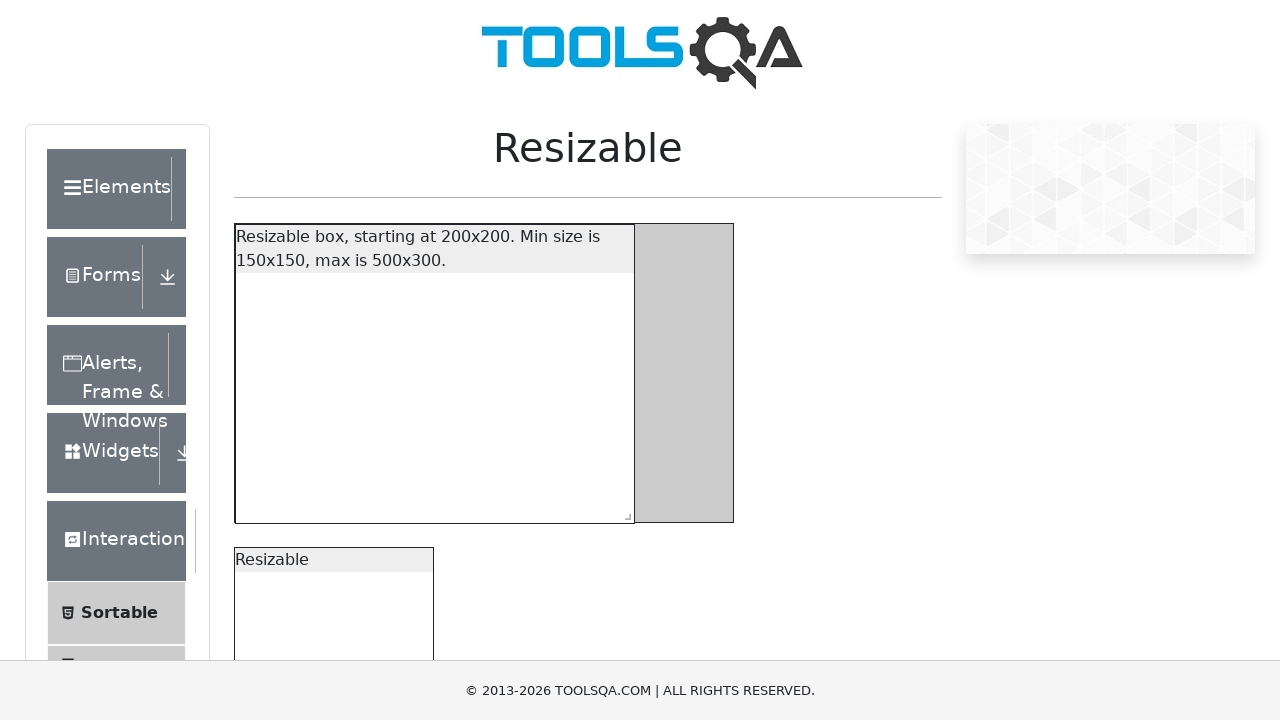

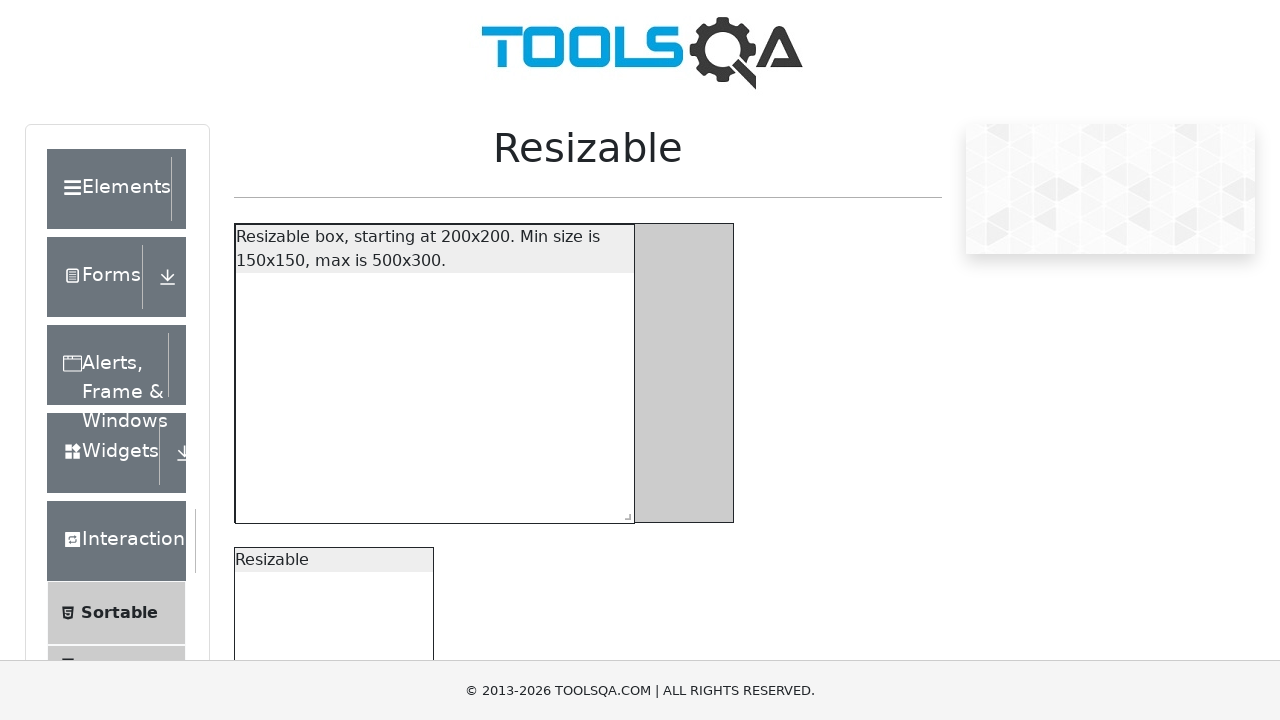